Navigates to Rahul Shetty Academy website and retrieves the page title and current URL

Starting URL: https://rahulshettyacademy.com

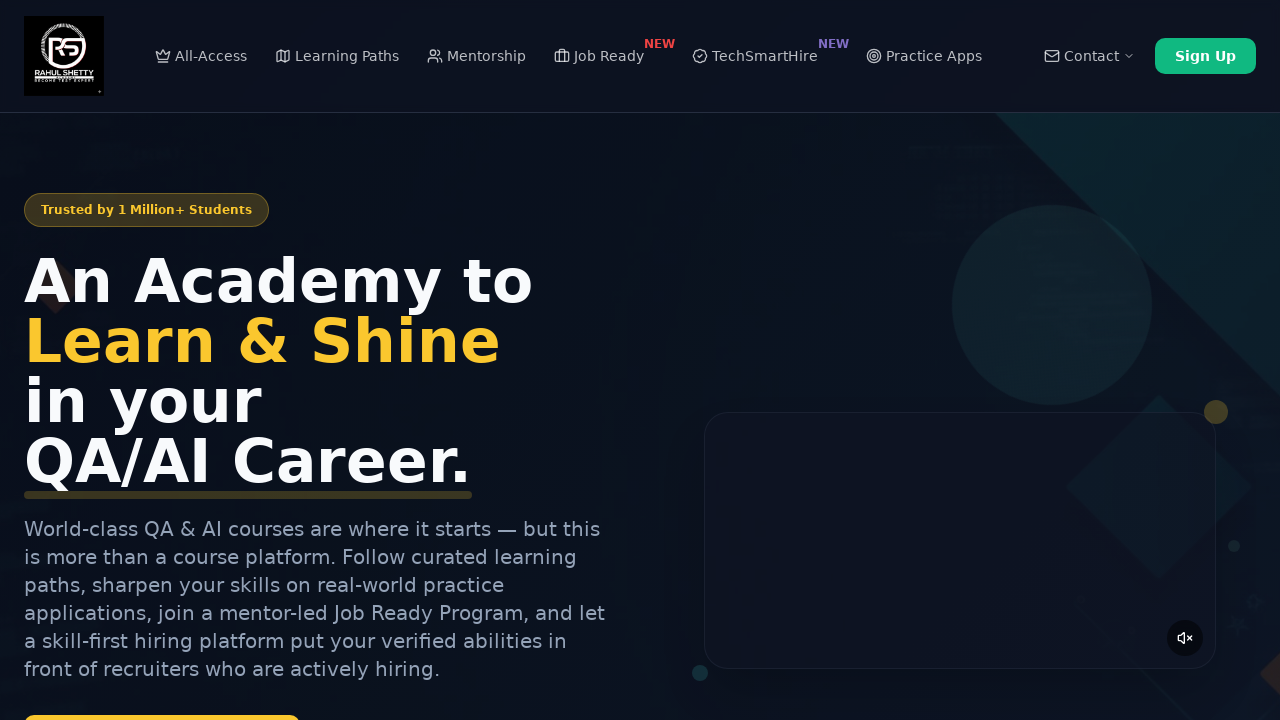

Retrieved page title
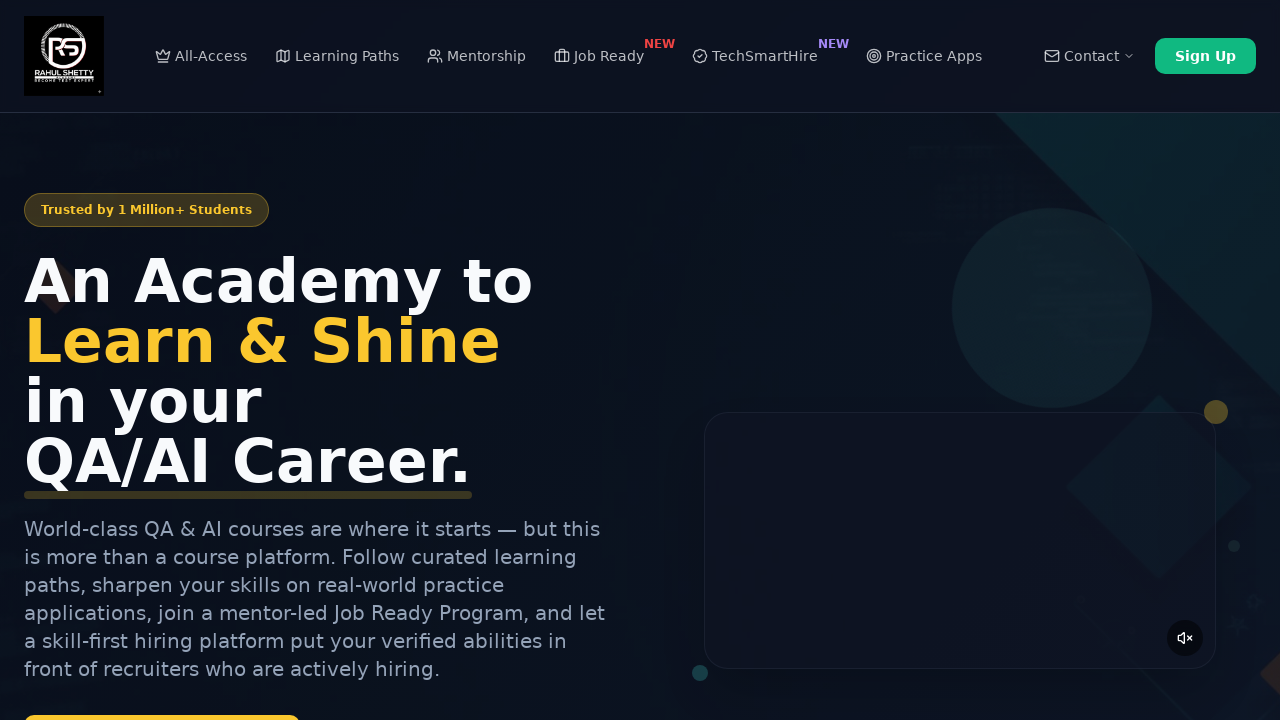

Retrieved current URL
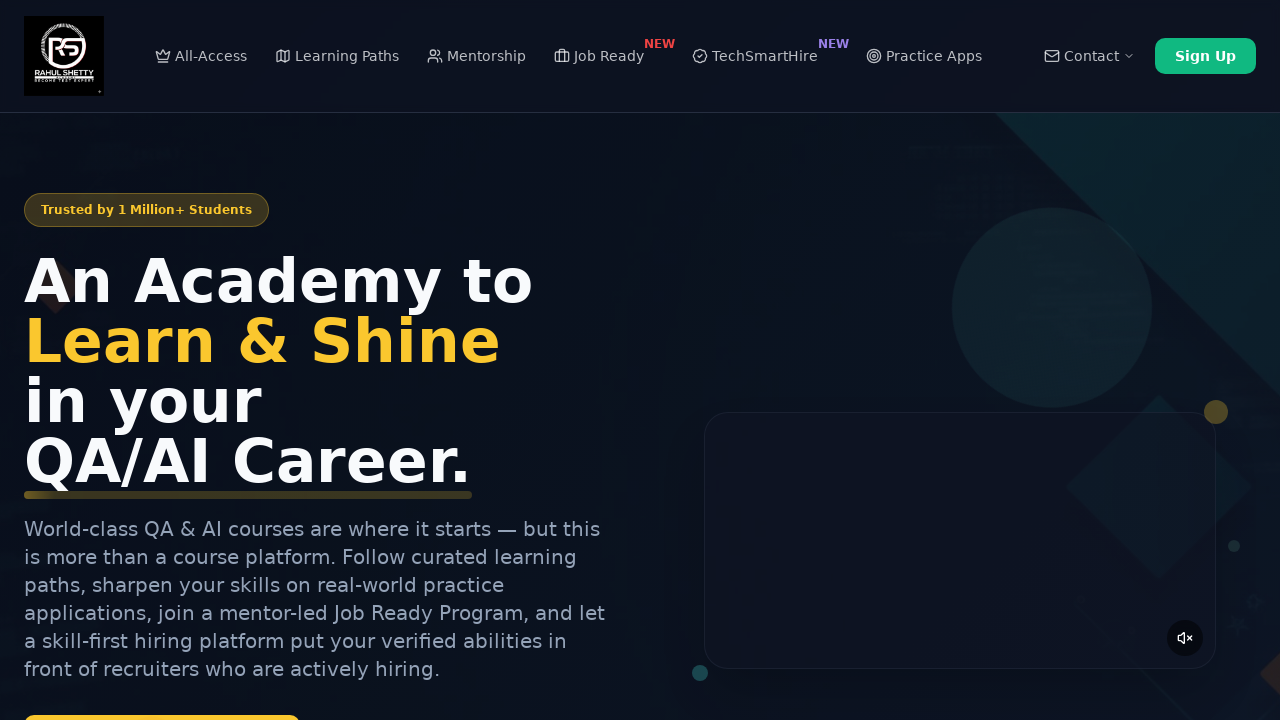

Printed page title to console
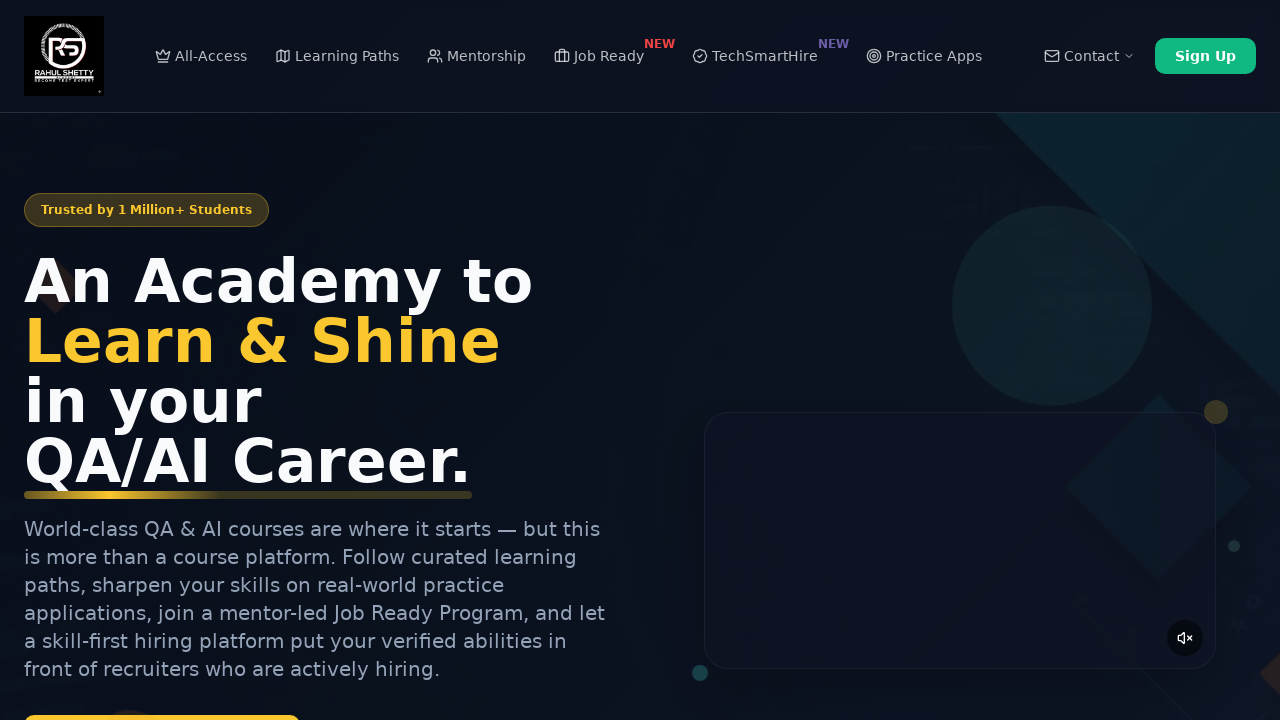

Printed current URL to console
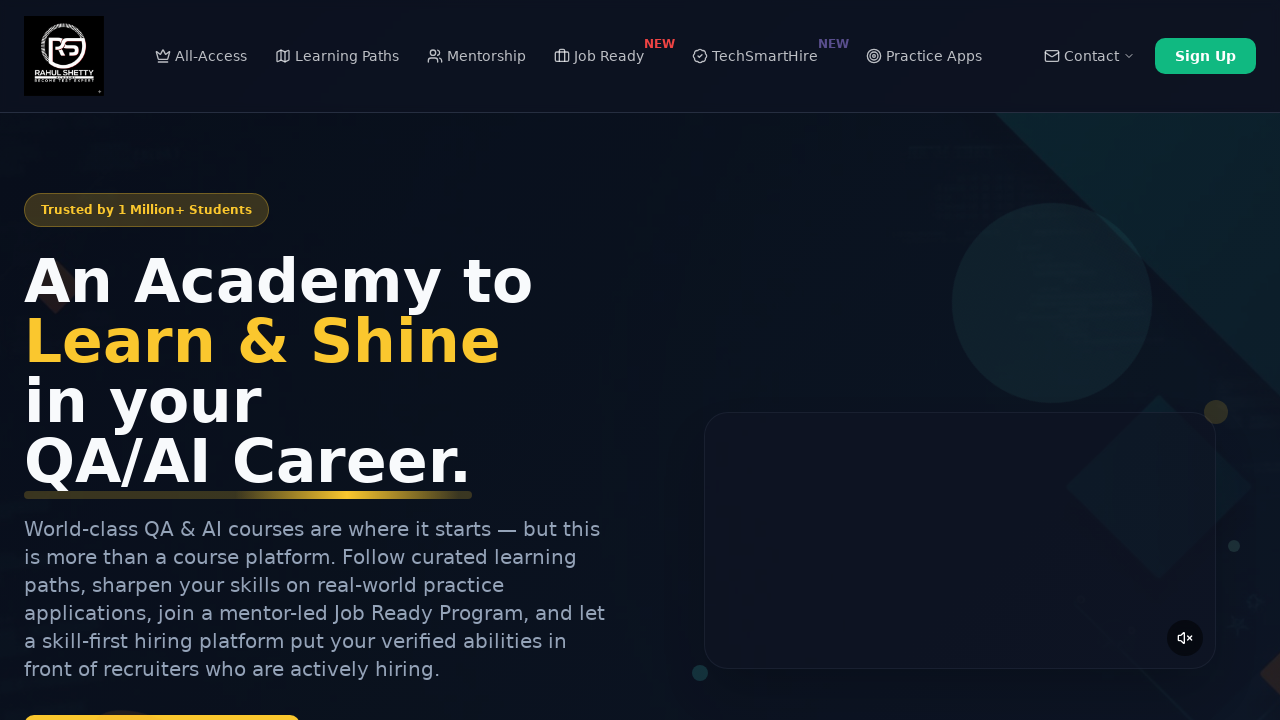

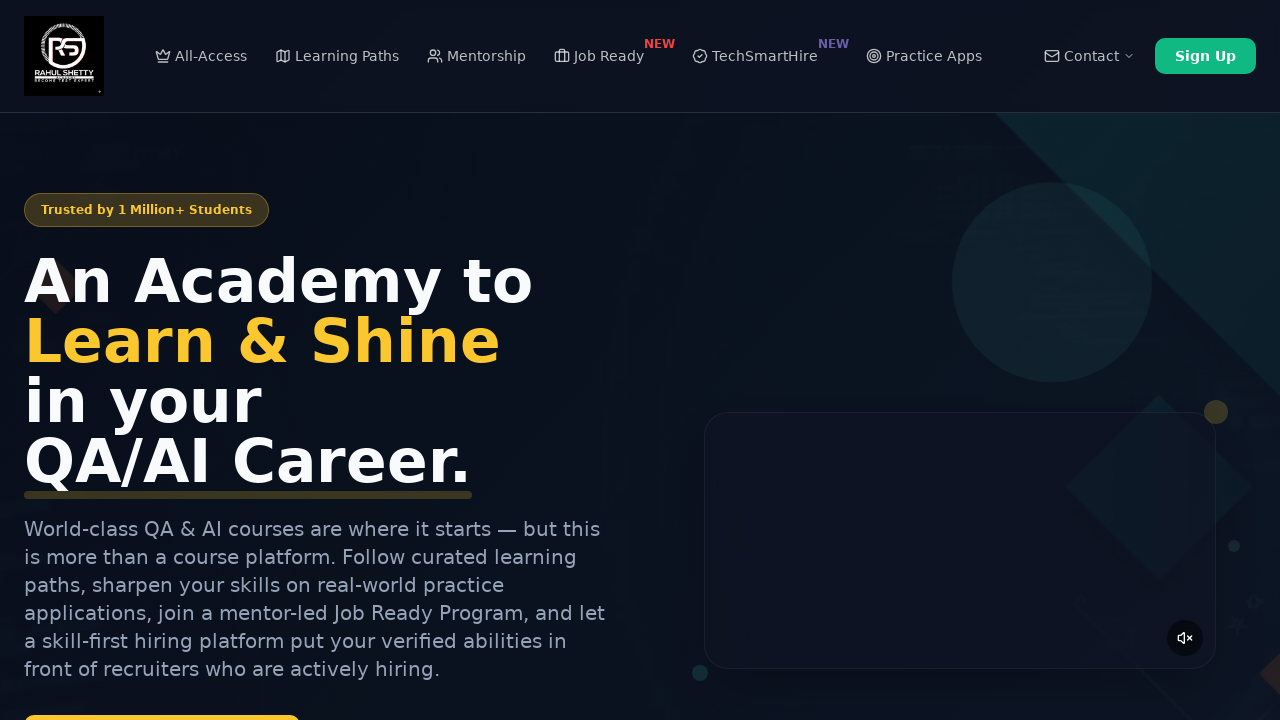